Tests a signup/contact form by filling in first name, last name, and email fields, then clicking the submit button.

Starting URL: http://secure-retreat-92358.herokuapp.com/

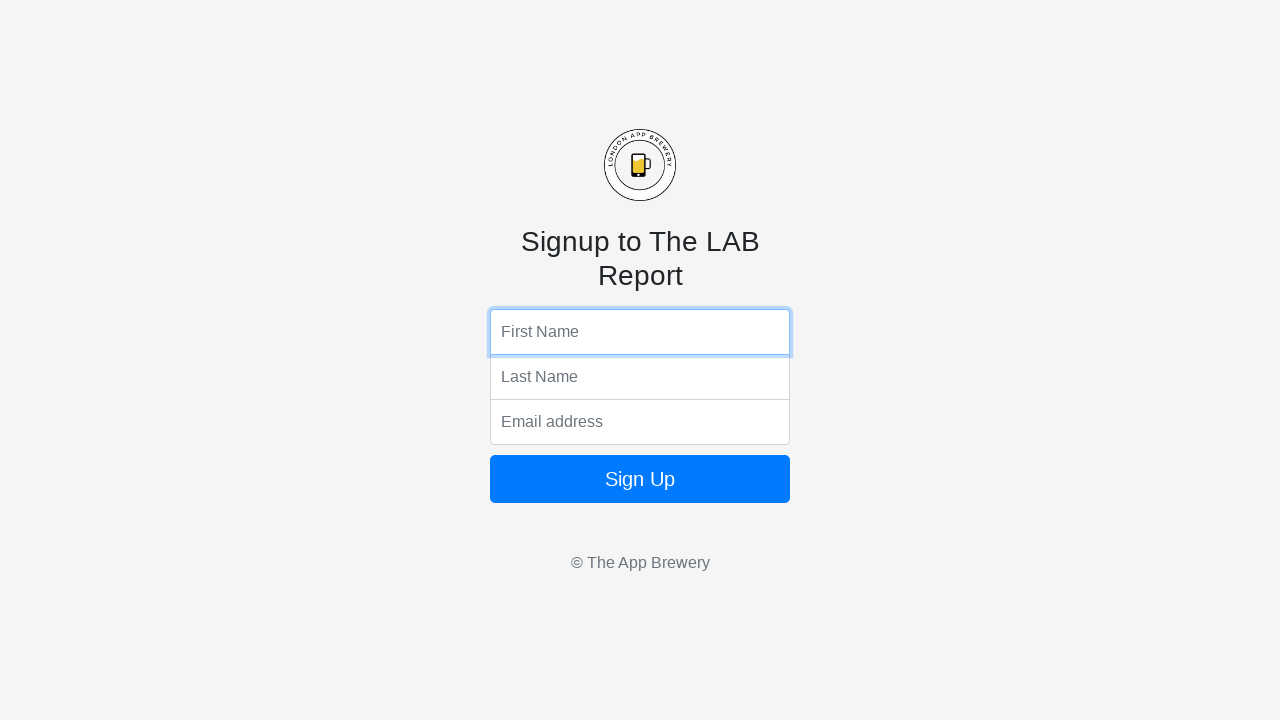

Filled first name field with 'Nuno' on input[name='fName']
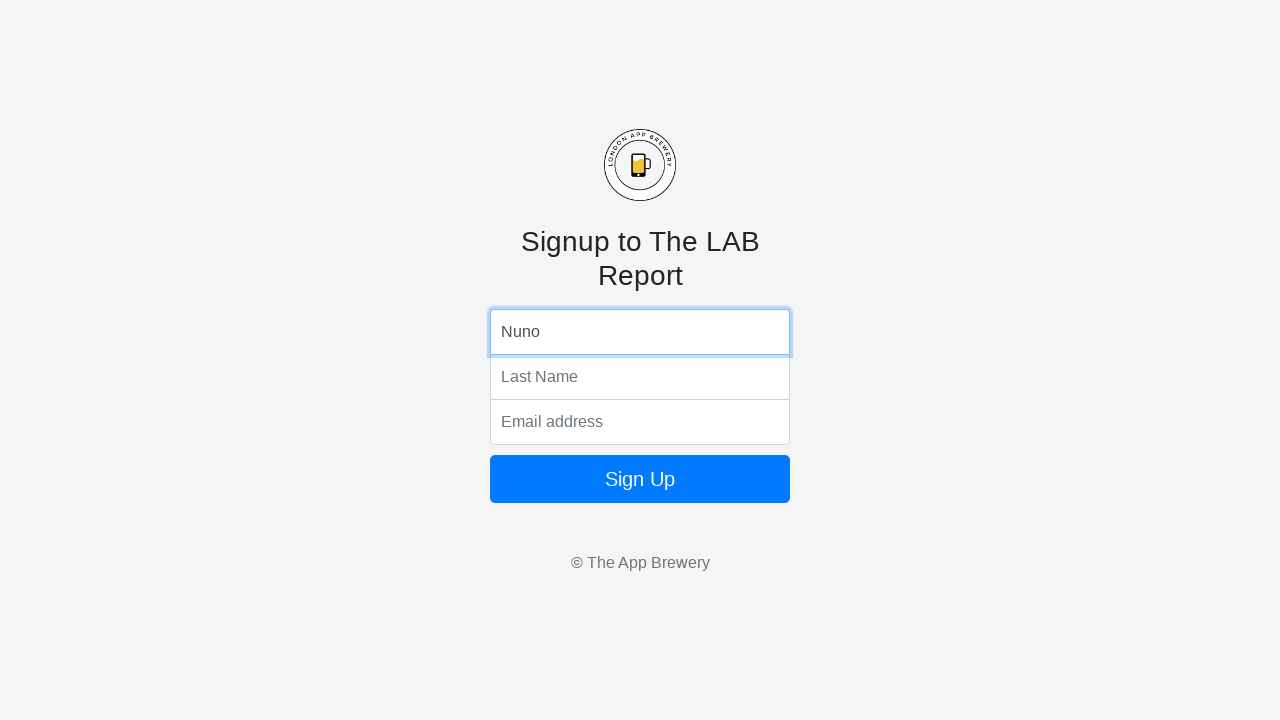

Filled last name field with 'Barreto' on input[name='lName']
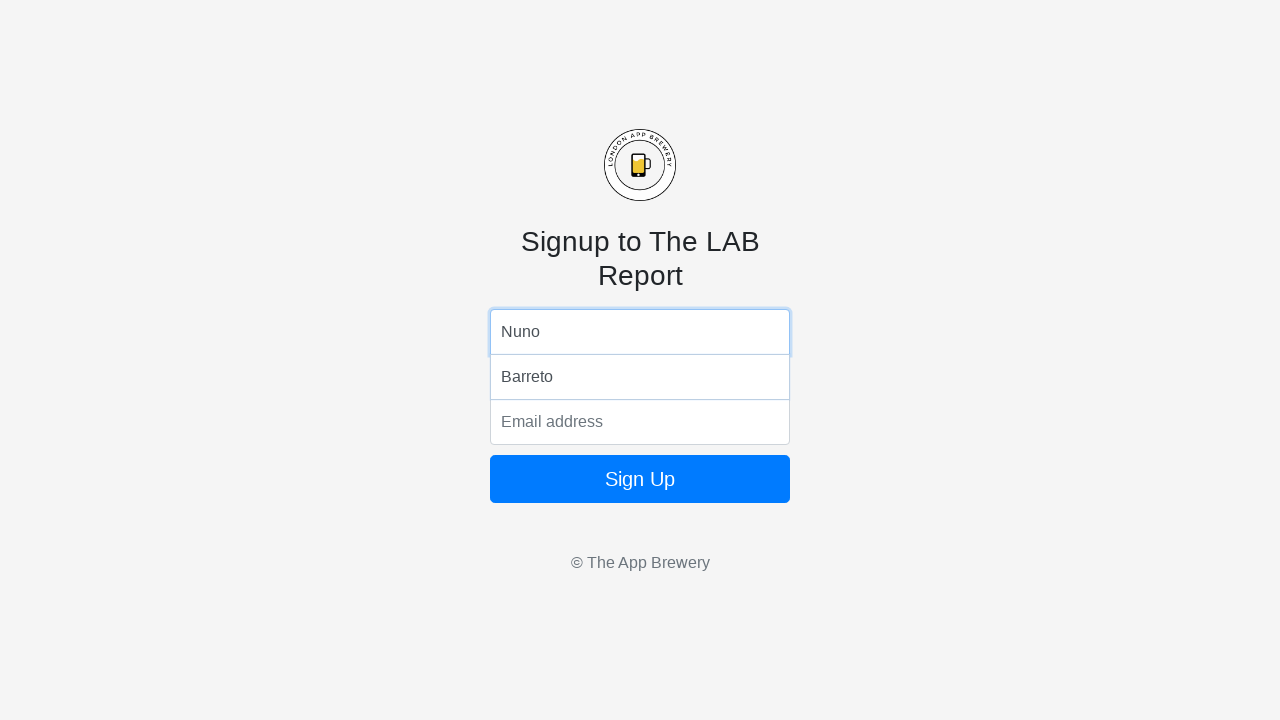

Filled email field with 'nuno.barreto@example.com' on input[name='email']
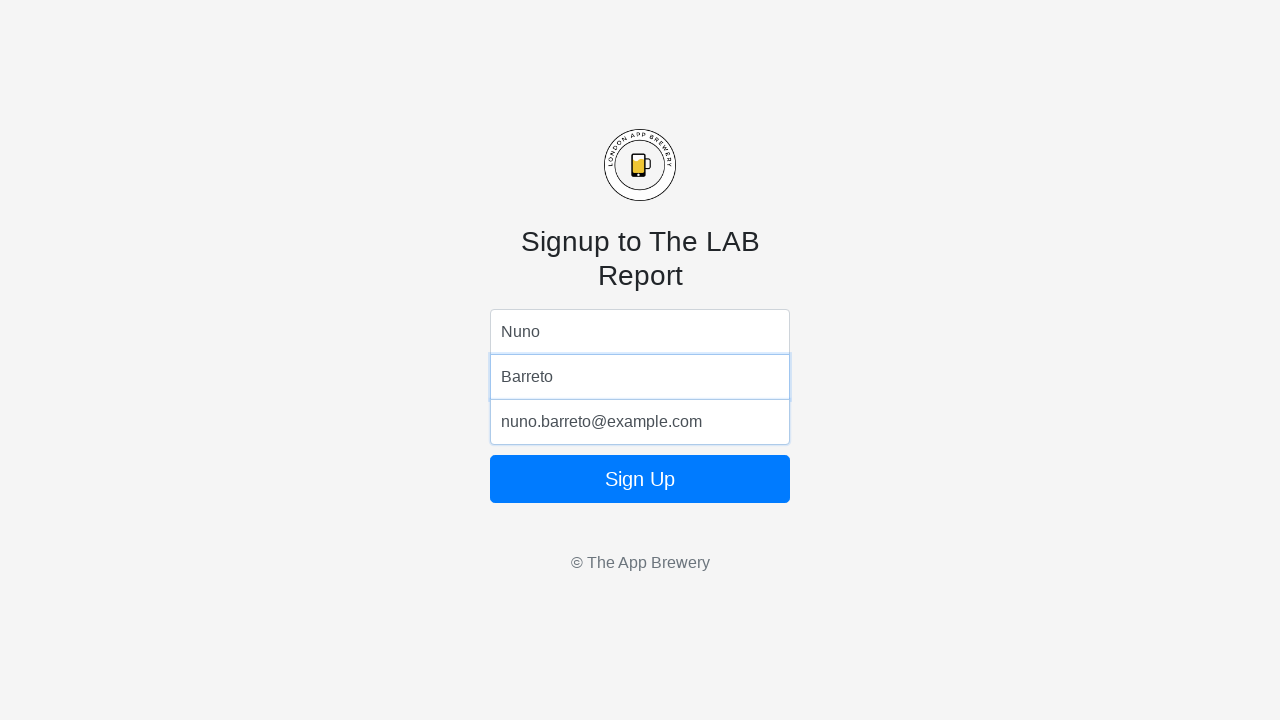

Clicked submit button to submit form at (640, 479) on button.btn
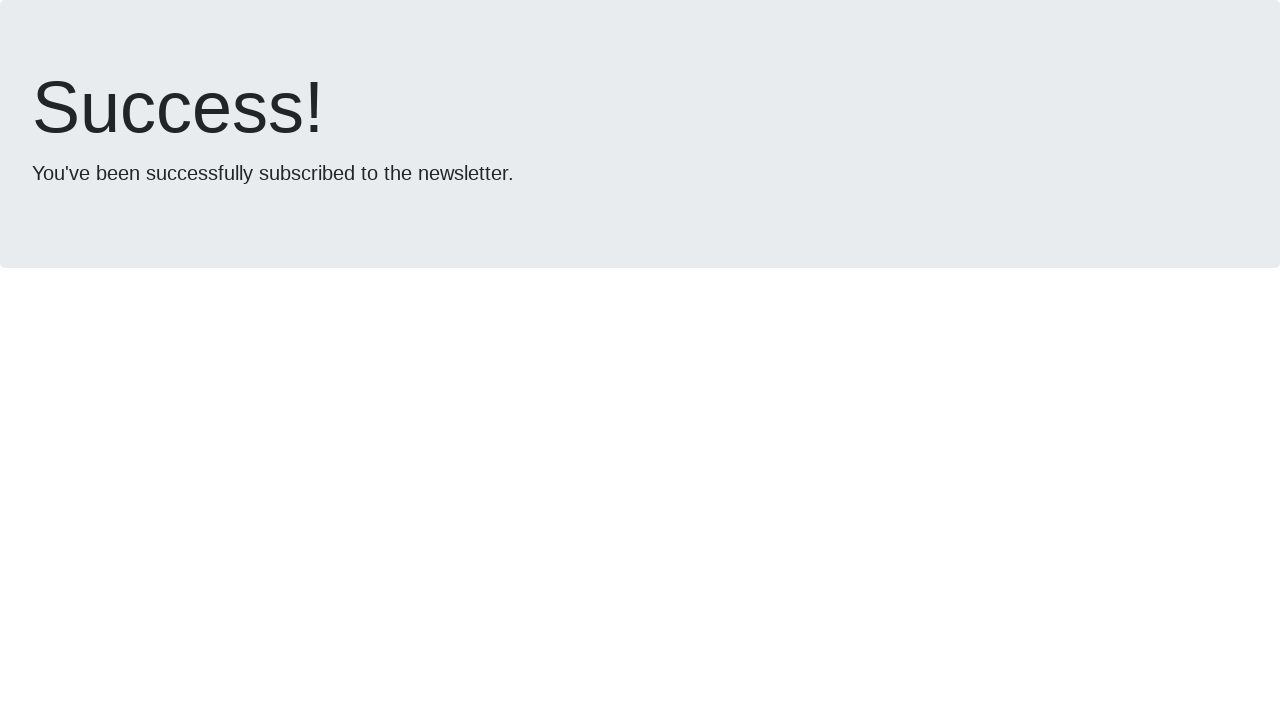

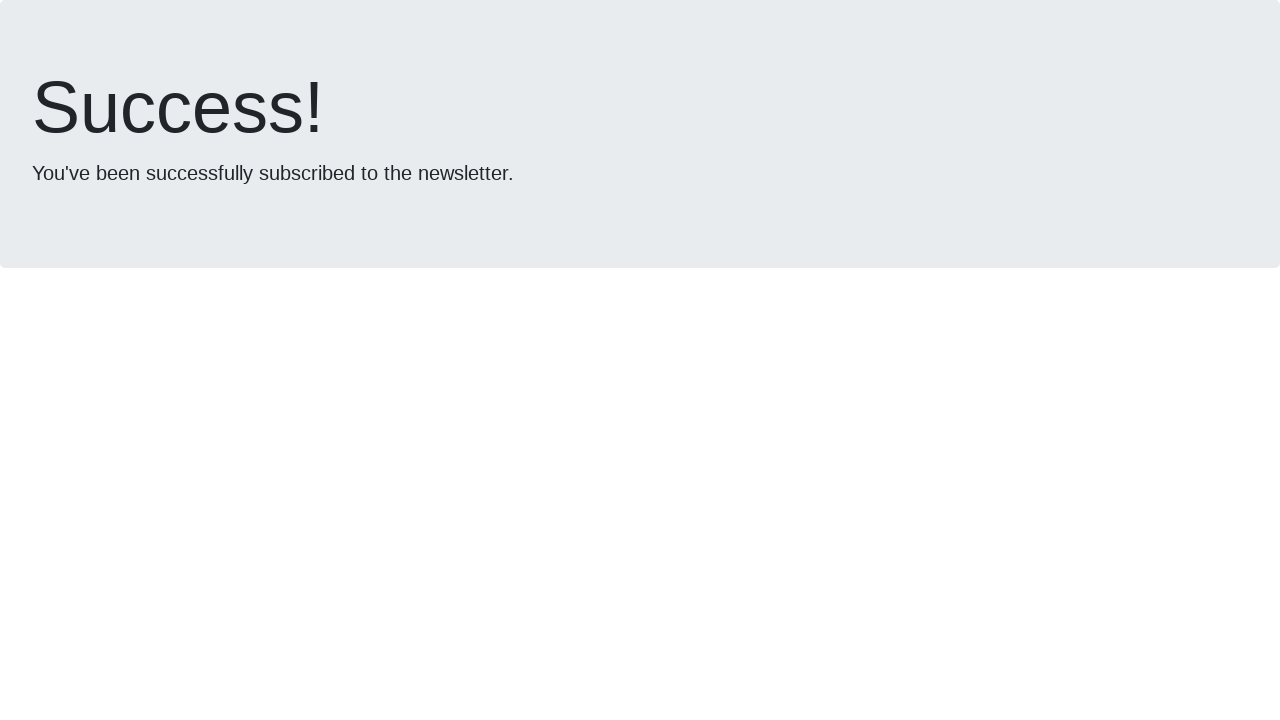